Tests iframe switching and form filling by switching between two iframes, filling forms in each, and returning to the main content

Starting URL: http://automation-practice.emilos.pl/iframes.php

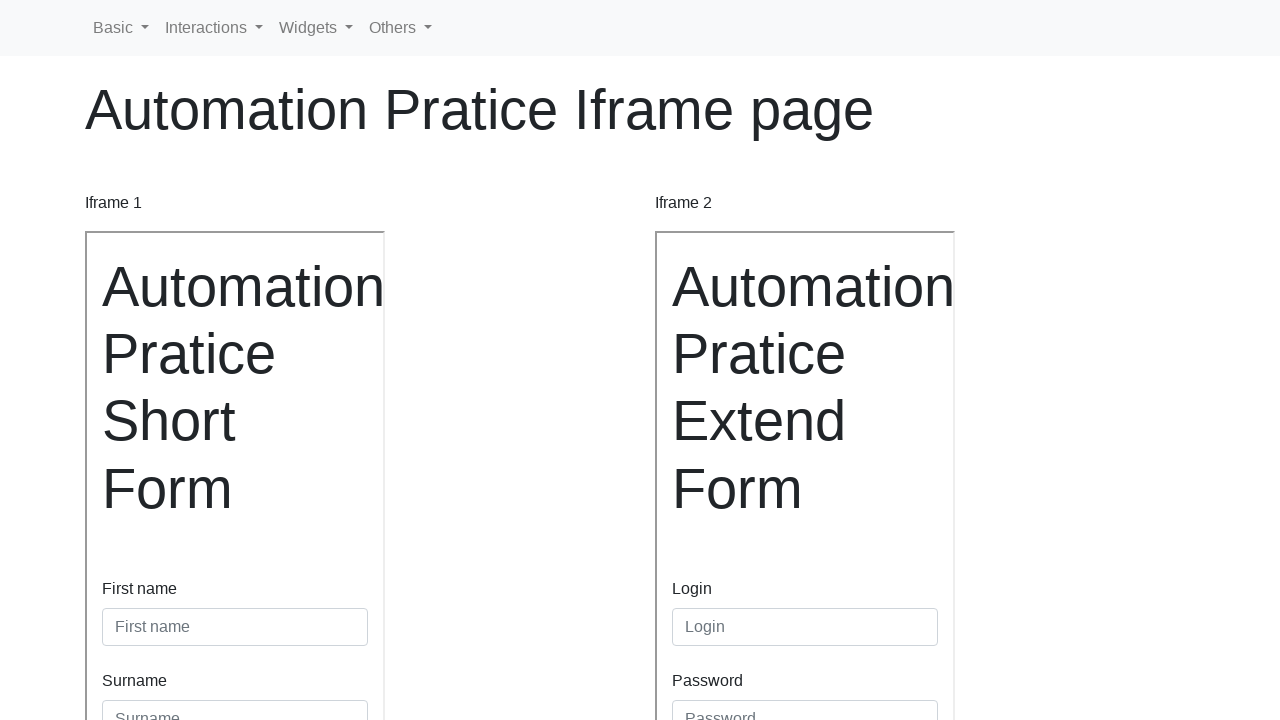

Filled first name 'Magda' in first iframe form on #inputFirstName3
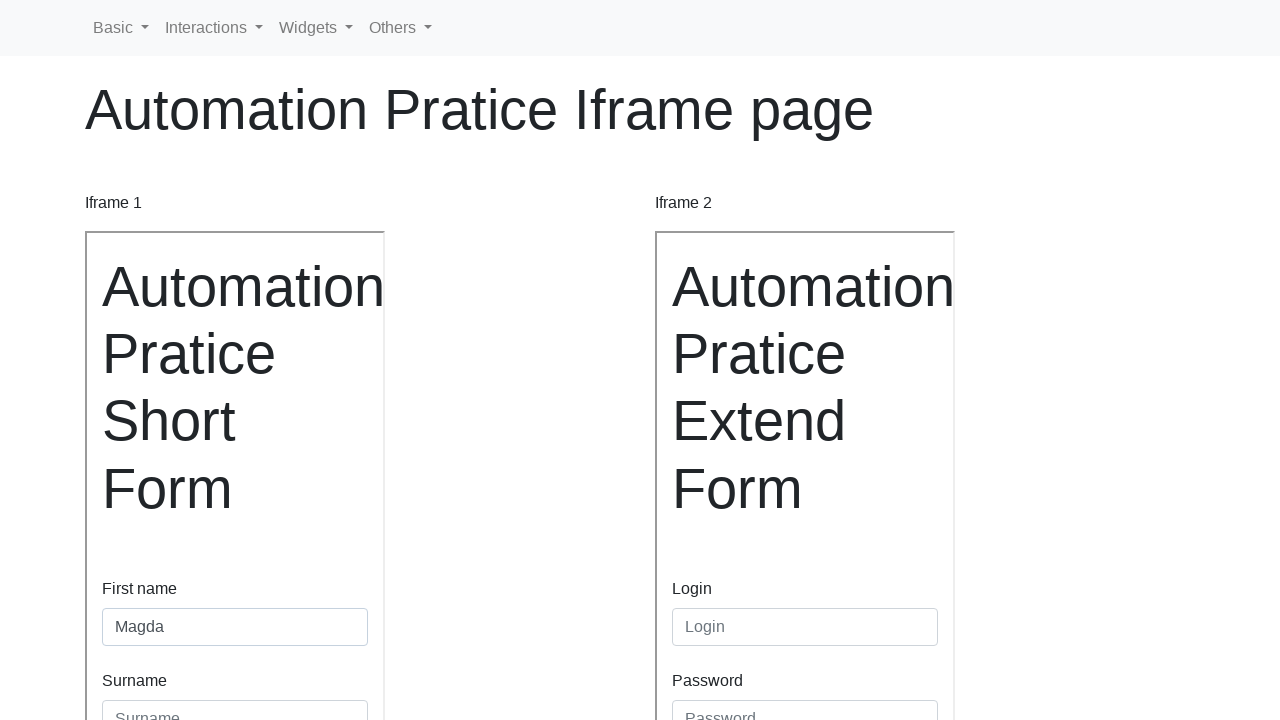

Filled surname 'Tyszkiewicz' in first iframe form on #inputSurname3
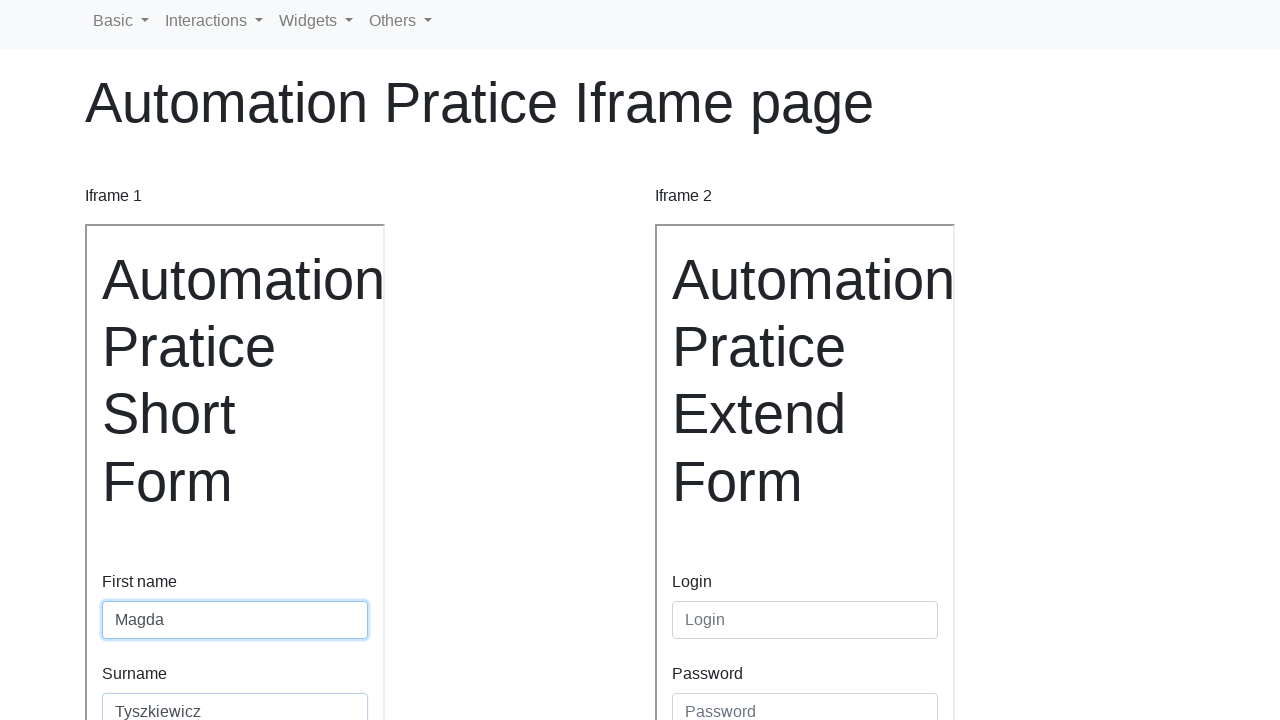

Clicked submit button in first iframe form at (140, 485) on .btn.btn-primary
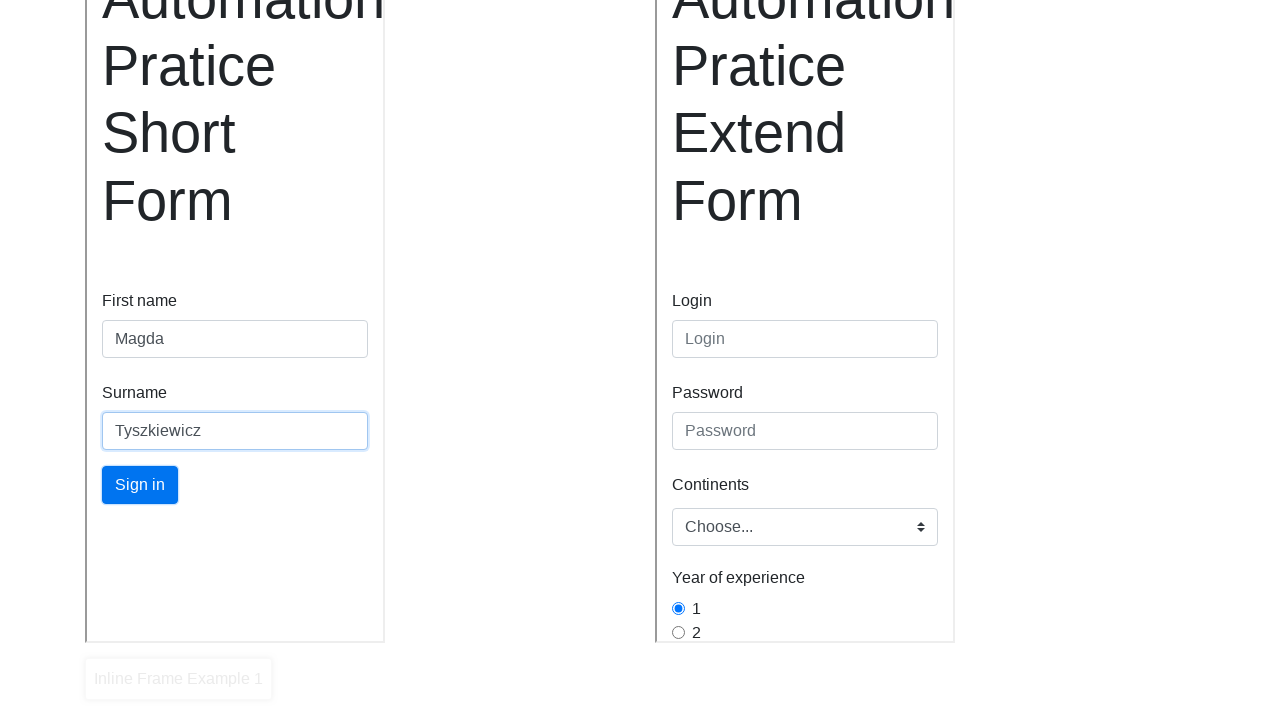

Filled login 'magda' in second iframe form on #inputLogin
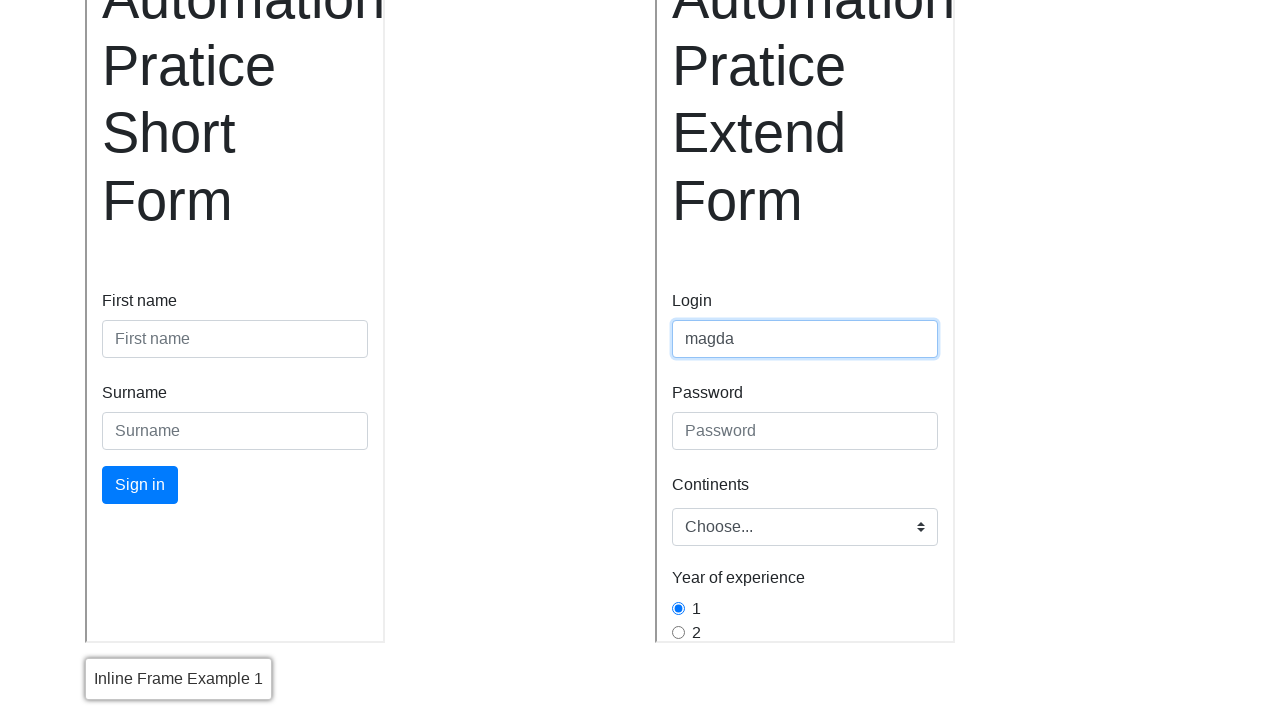

Filled password in second iframe form on #inputPassword
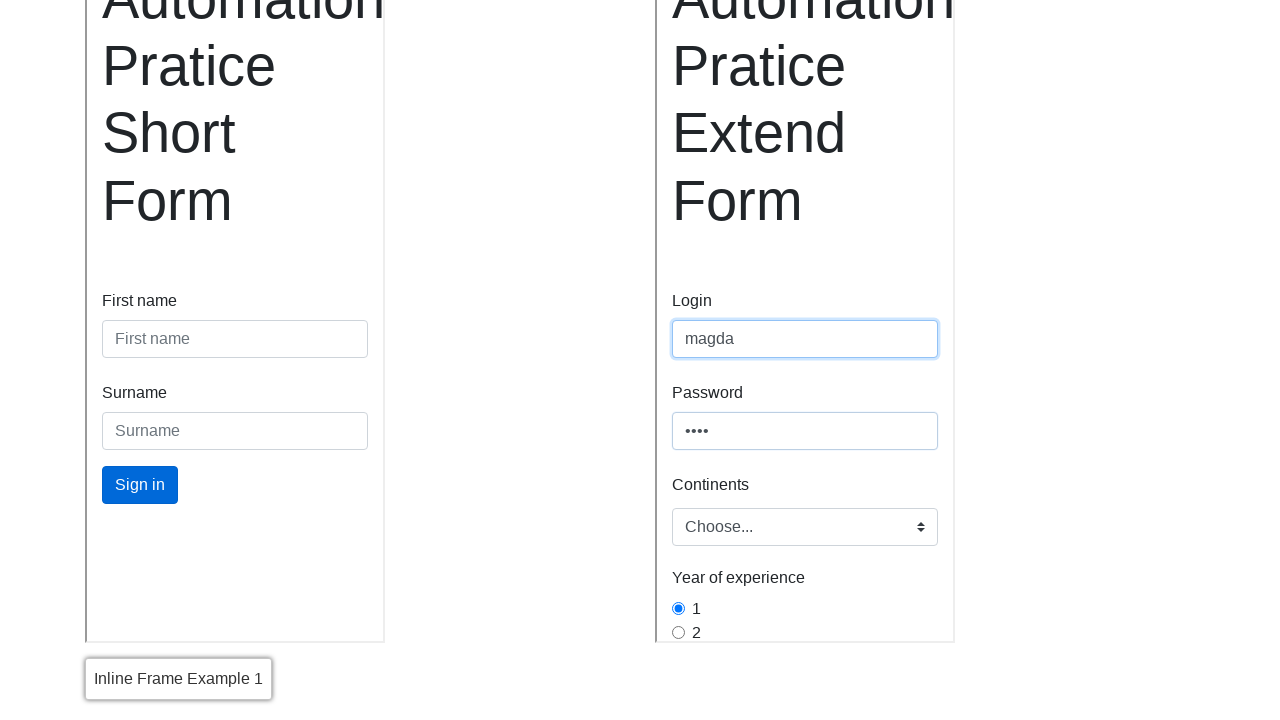

Selected 'europe' from dropdown in second iframe form
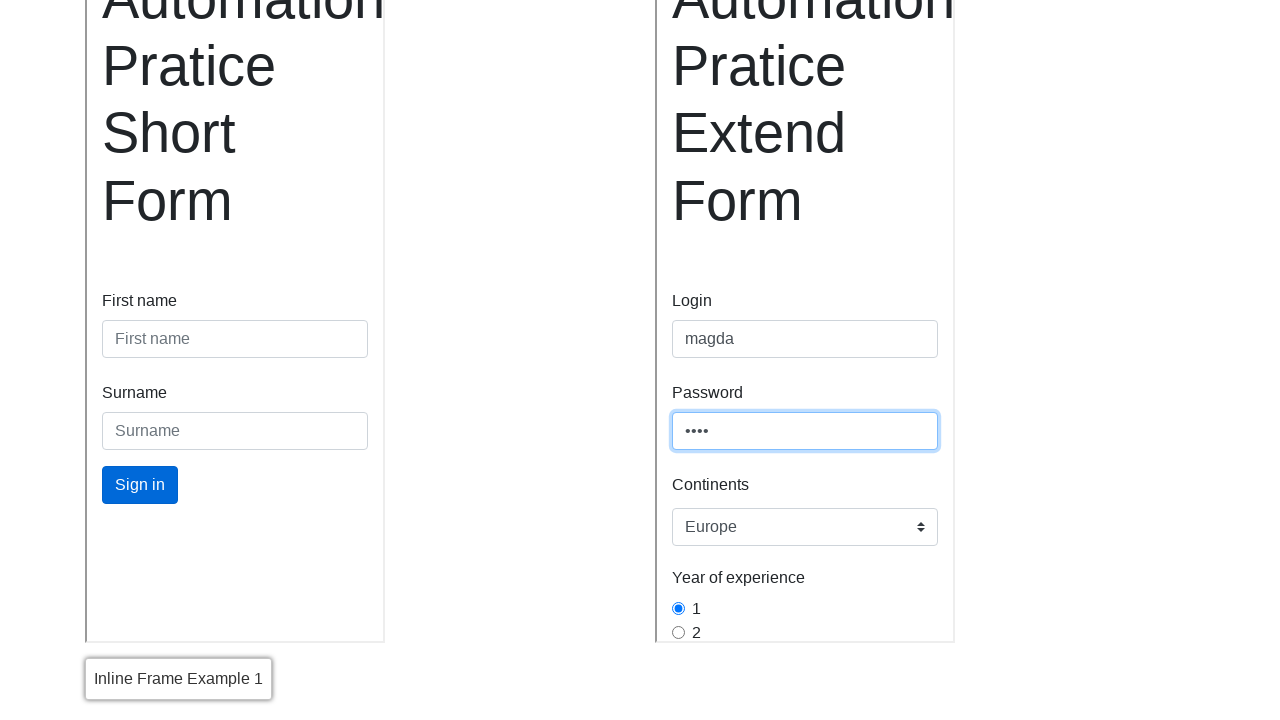

Clicked radio button in second iframe form at (678, 416) on #gridRadios4
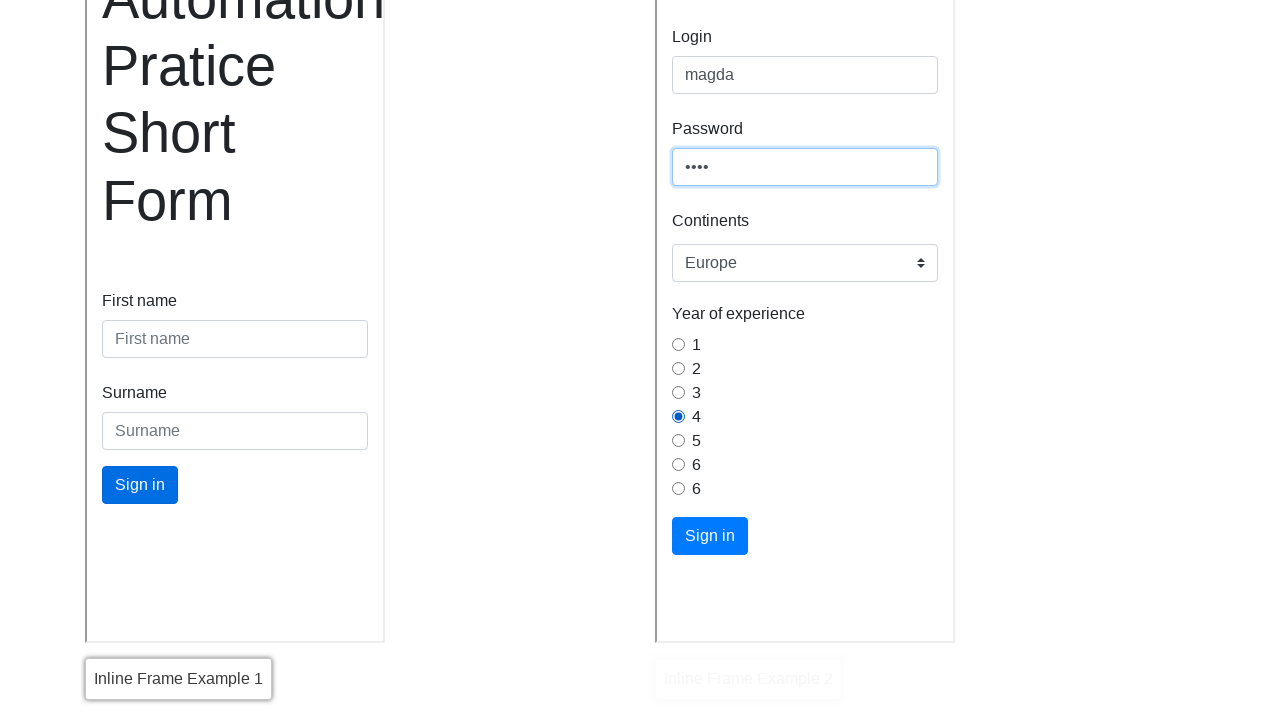

Clicked submit button in second iframe form at (710, 536) on .btn.btn-primary
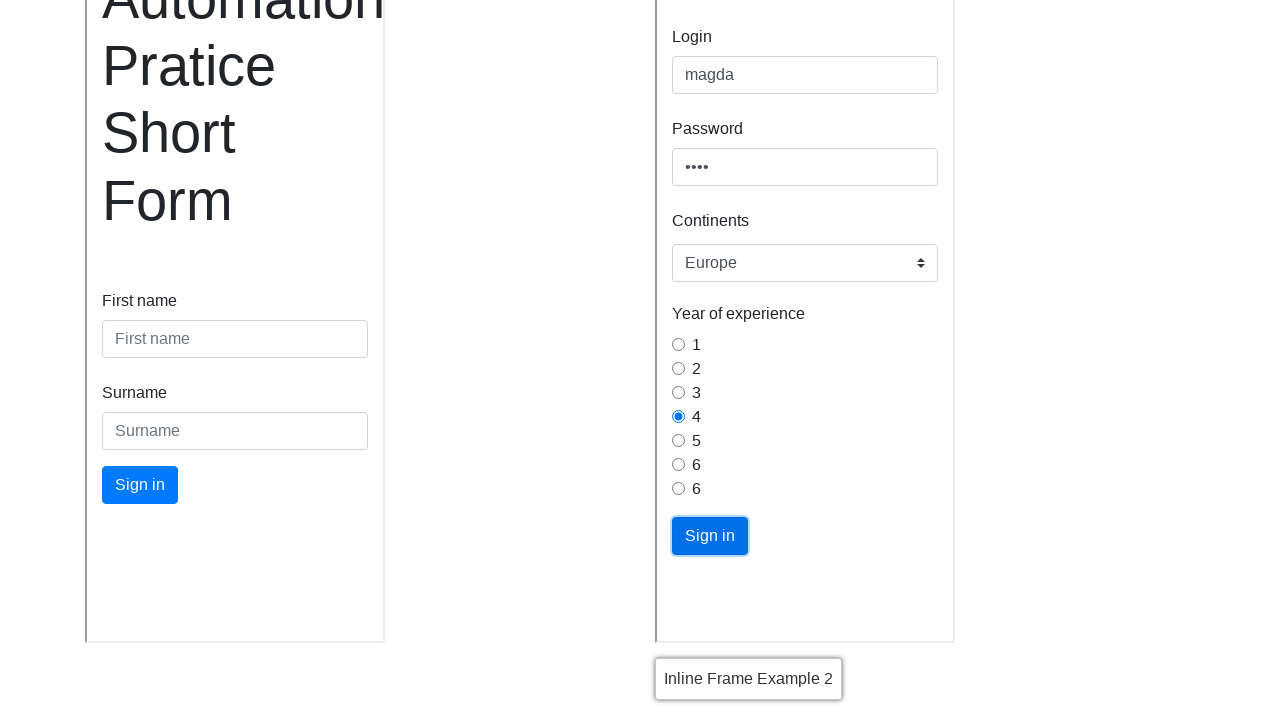

Located first navigation item in main frame after iframe switching
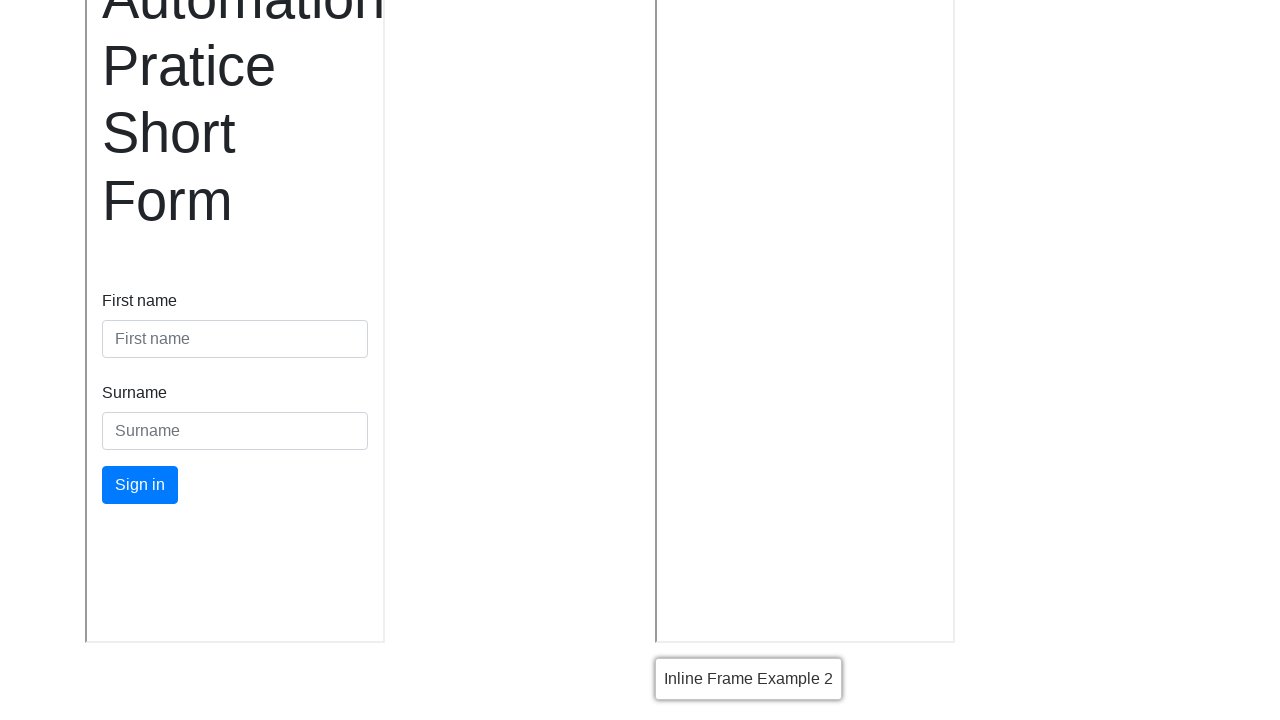

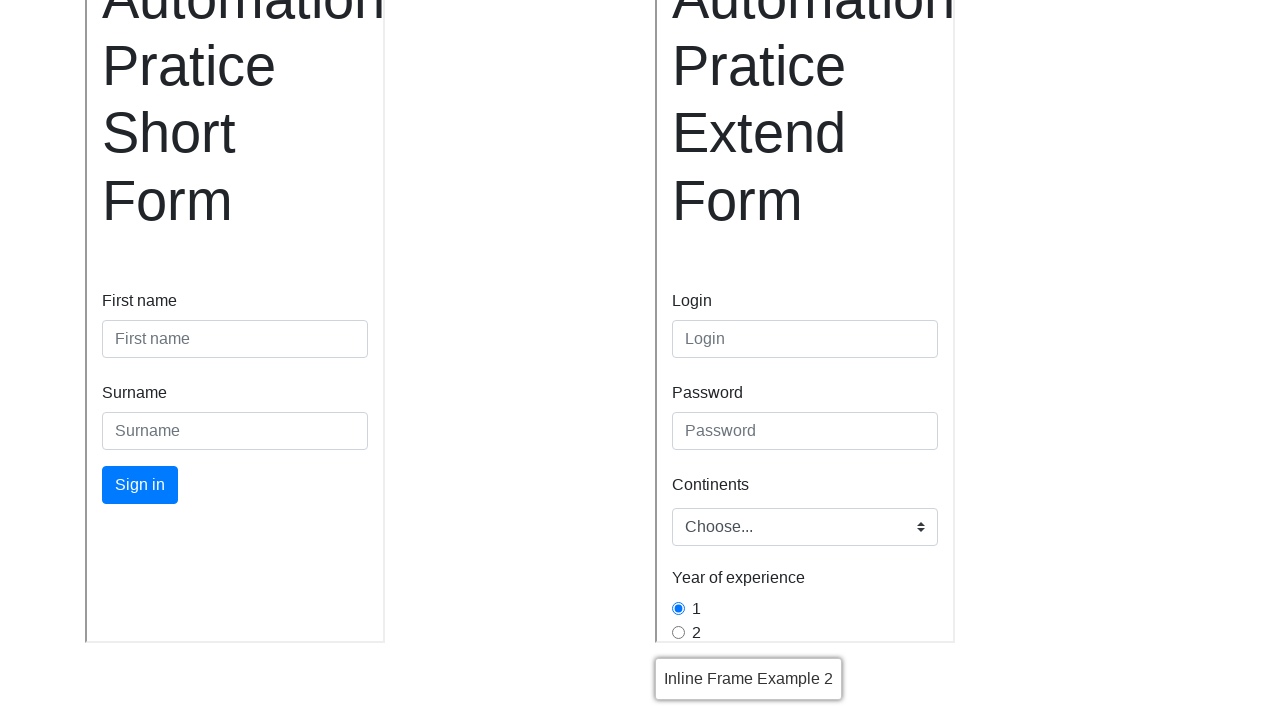